Tests mouse hover using trigger method and clicks on a dropdown option

Starting URL: https://rahulshettyacademy.com/AutomationPractice/

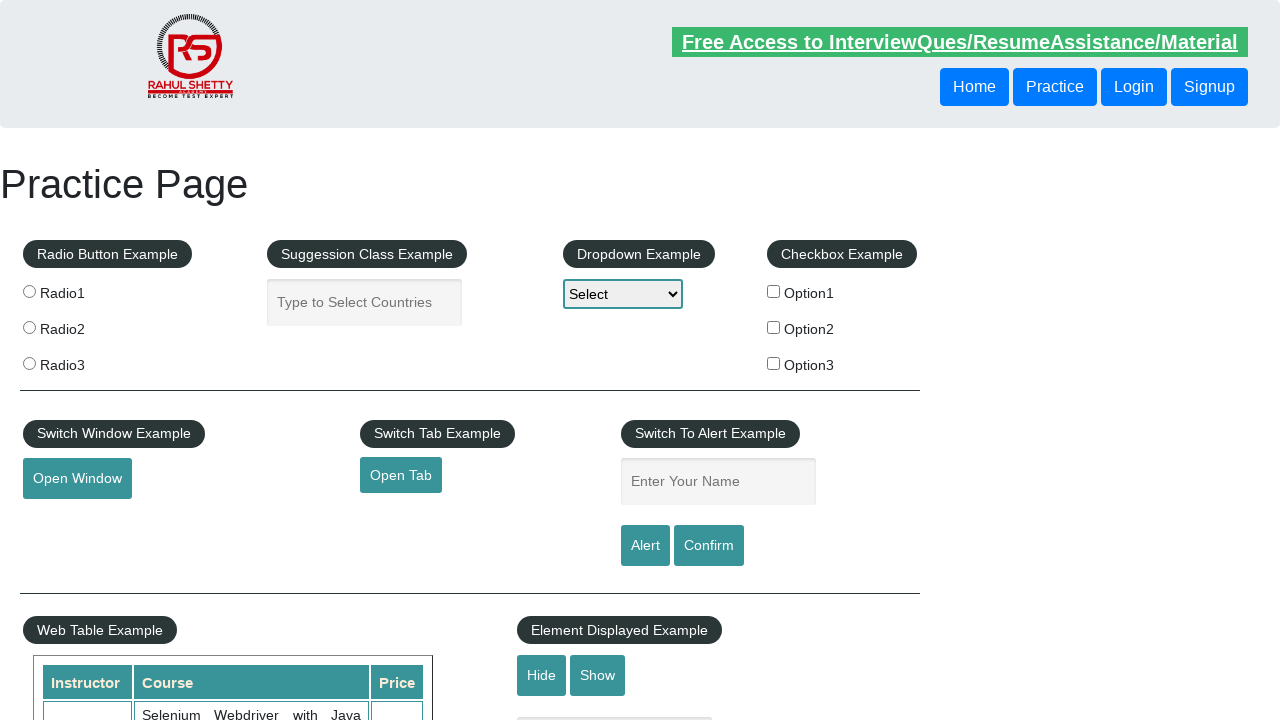

Hovered over the mouse hover element at (83, 361) on #mousehover
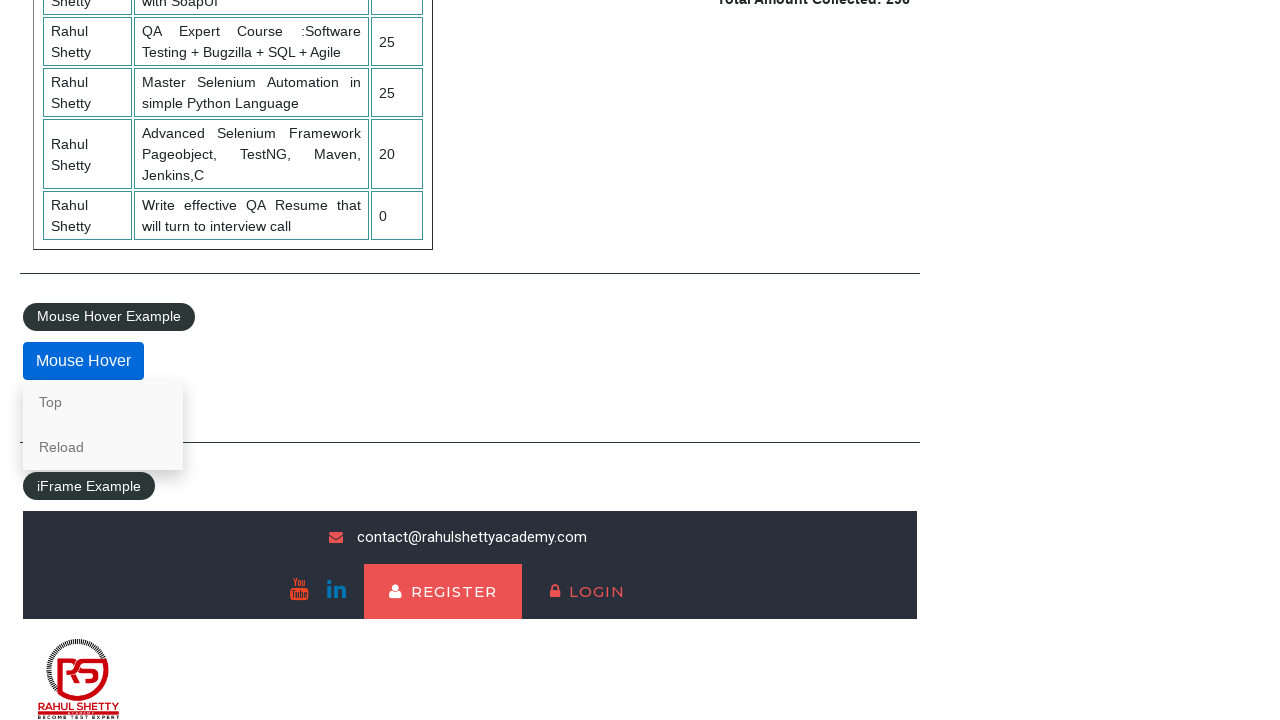

Clicked on the Top dropdown option at (103, 402) on text=Top
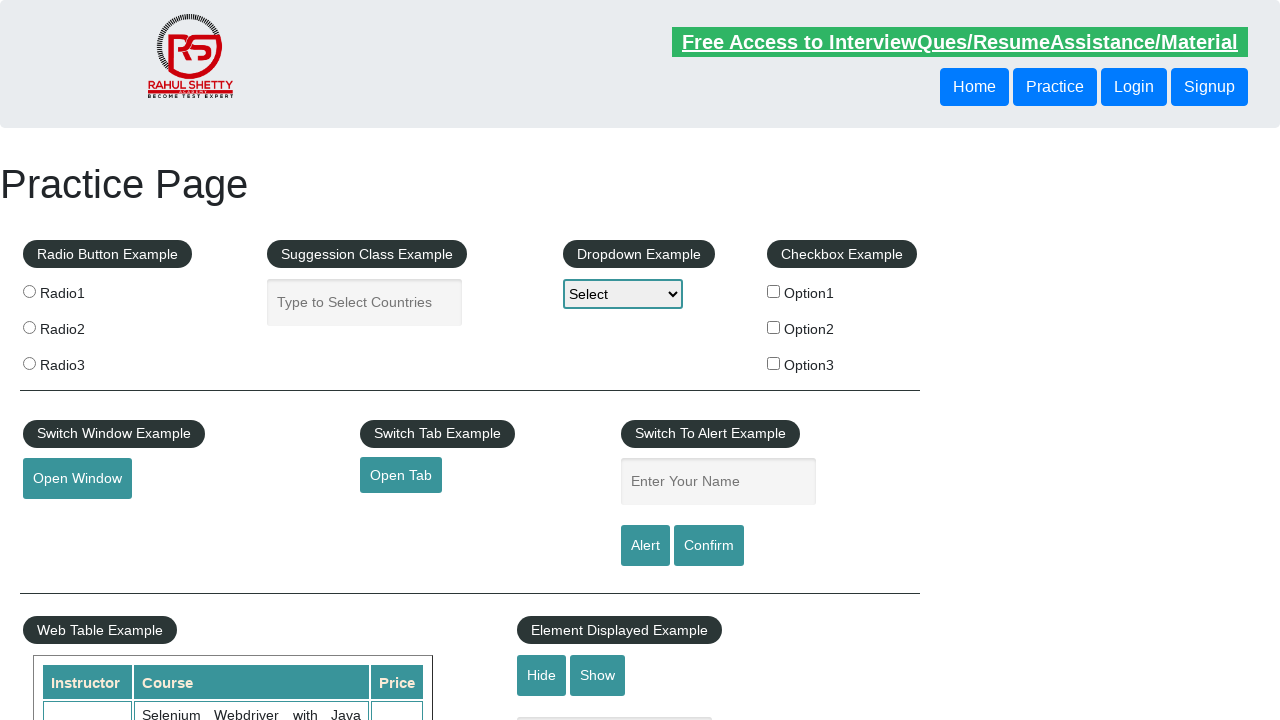

Verified URL contains 'top'
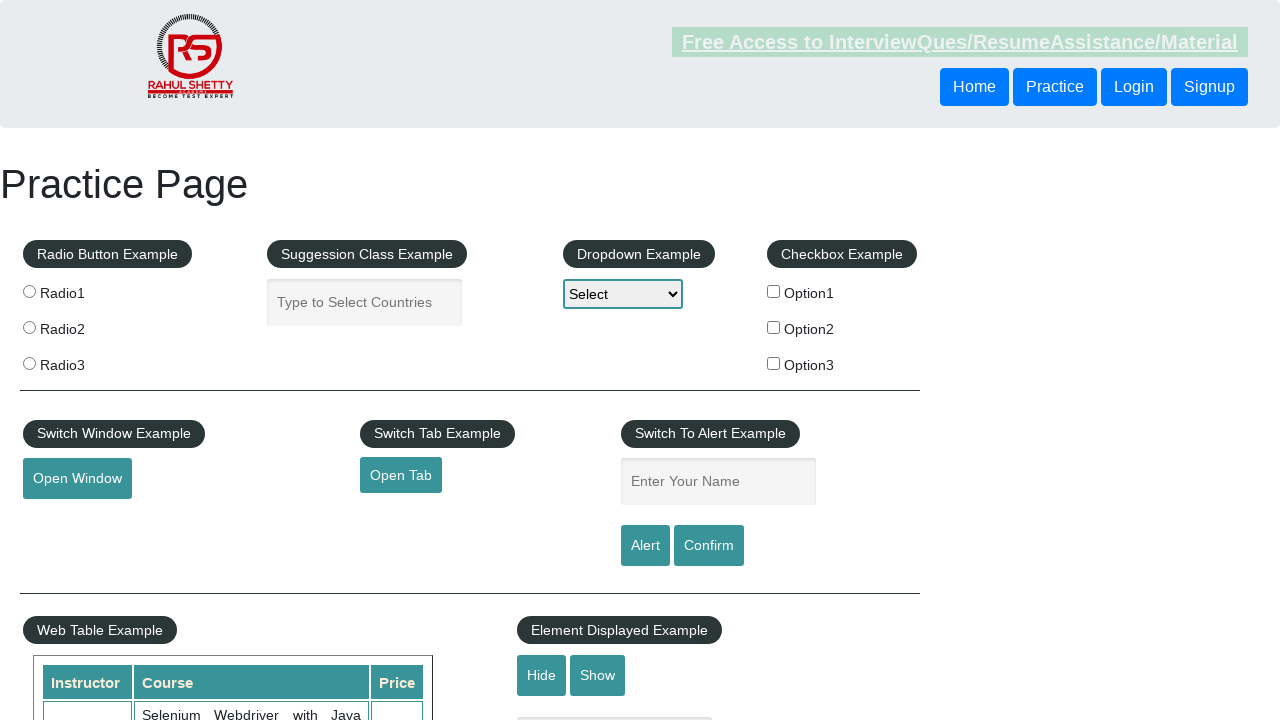

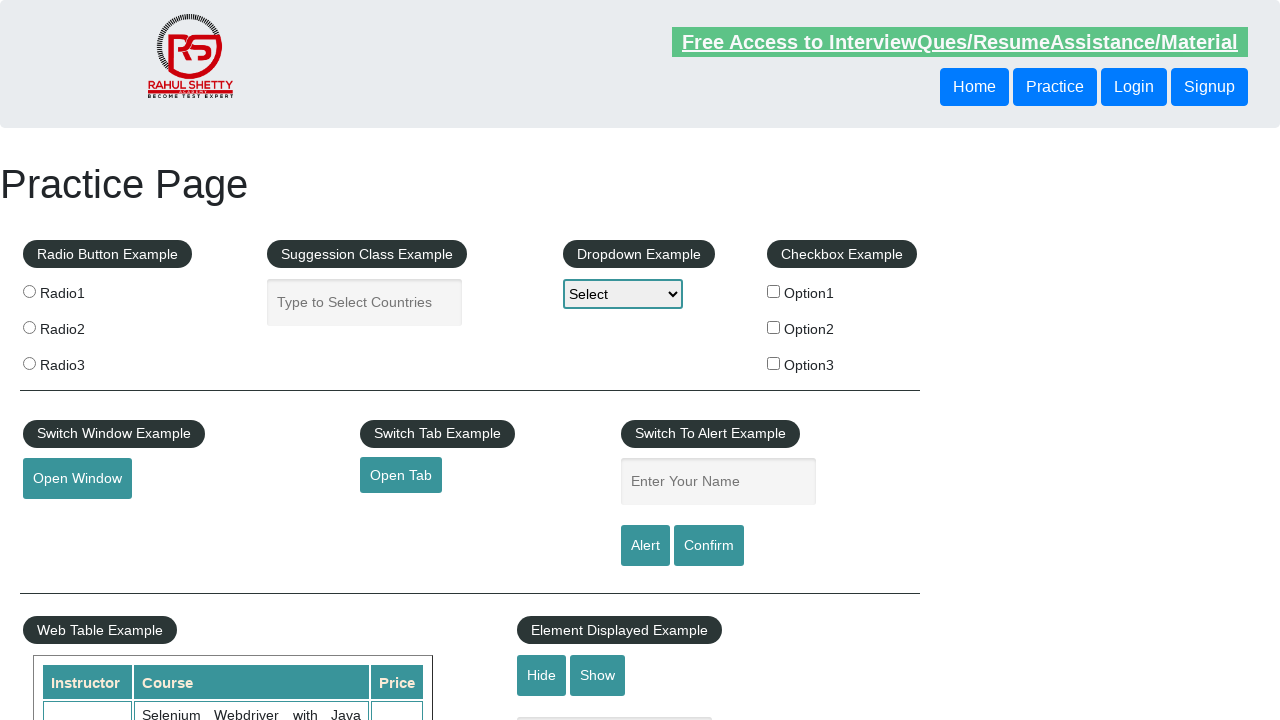